Tests mouse actions by right-clicking on a designated area to trigger a context menu alert, verifying the alert text, dismissing it, then clicking a link that opens a new tab and verifying the content on the new page.

Starting URL: https://the-internet.herokuapp.com/context_menu

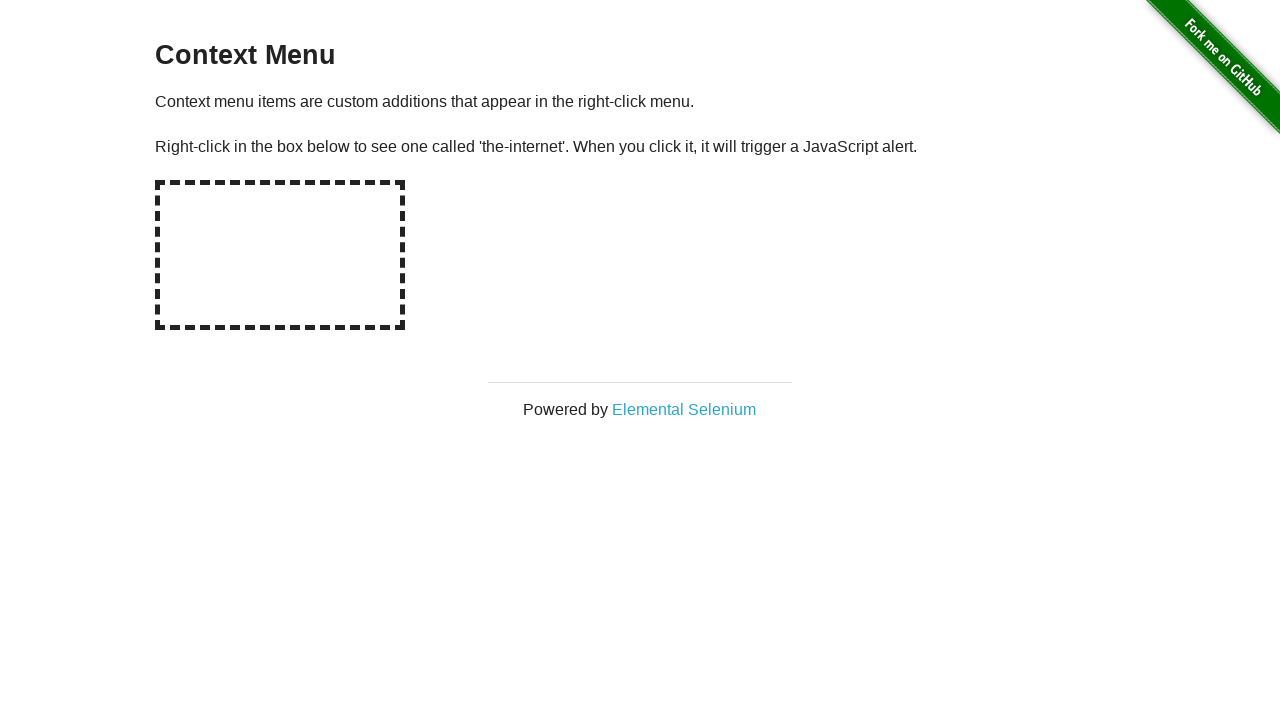

Right-clicked on the hot-spot area to trigger context menu at (280, 255) on #hot-spot
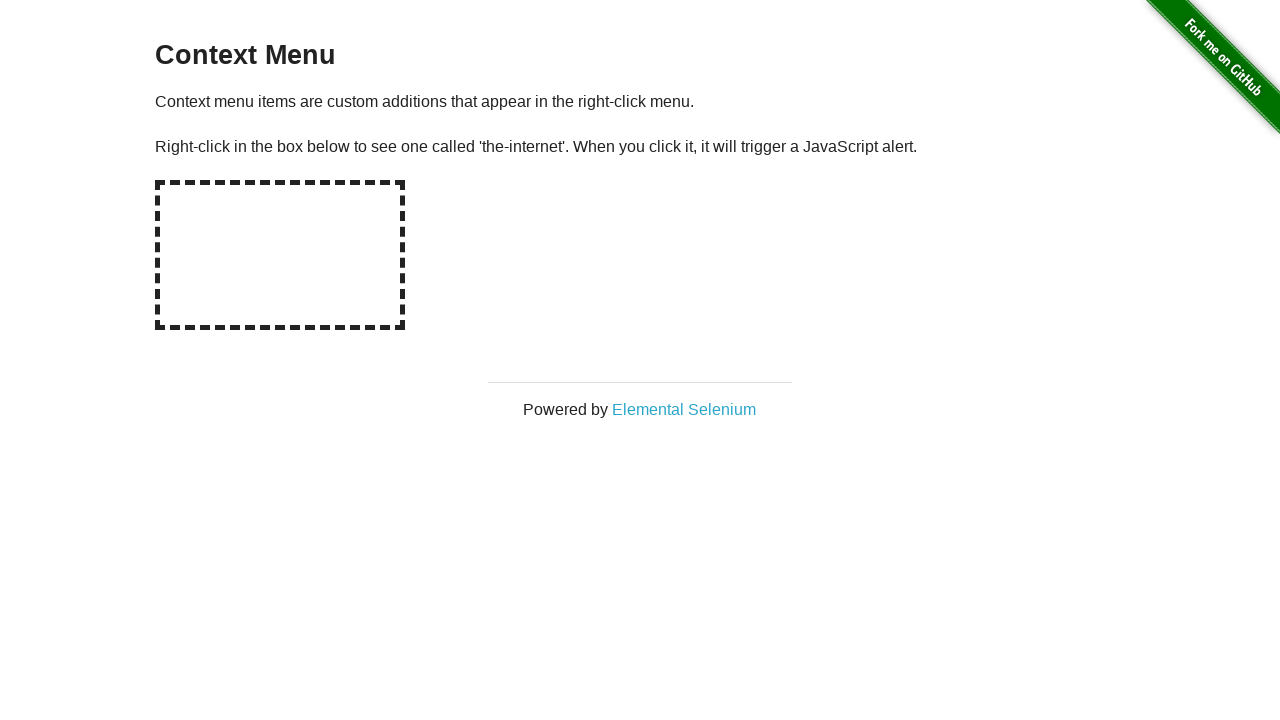

Set up dialog handler to capture and accept alert
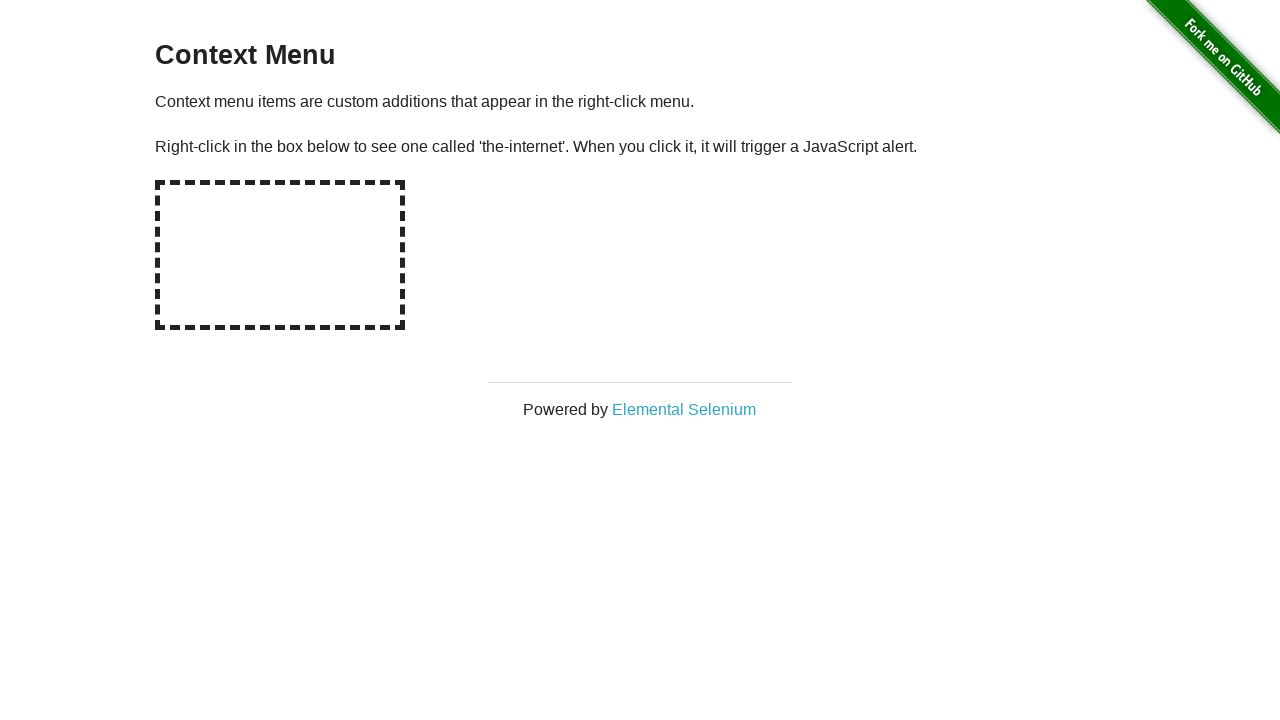

Right-clicked on hot-spot again with dialog handler active at (280, 255) on #hot-spot
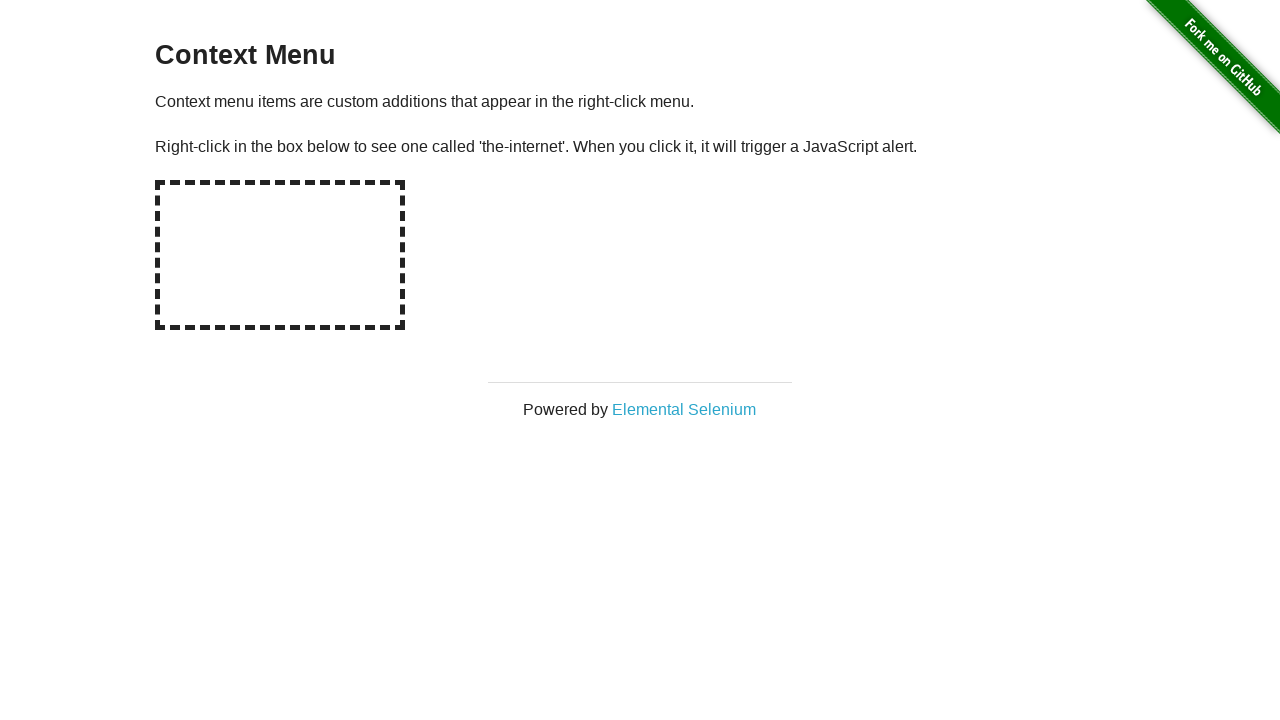

Waited 500ms for alert dialog to be processed
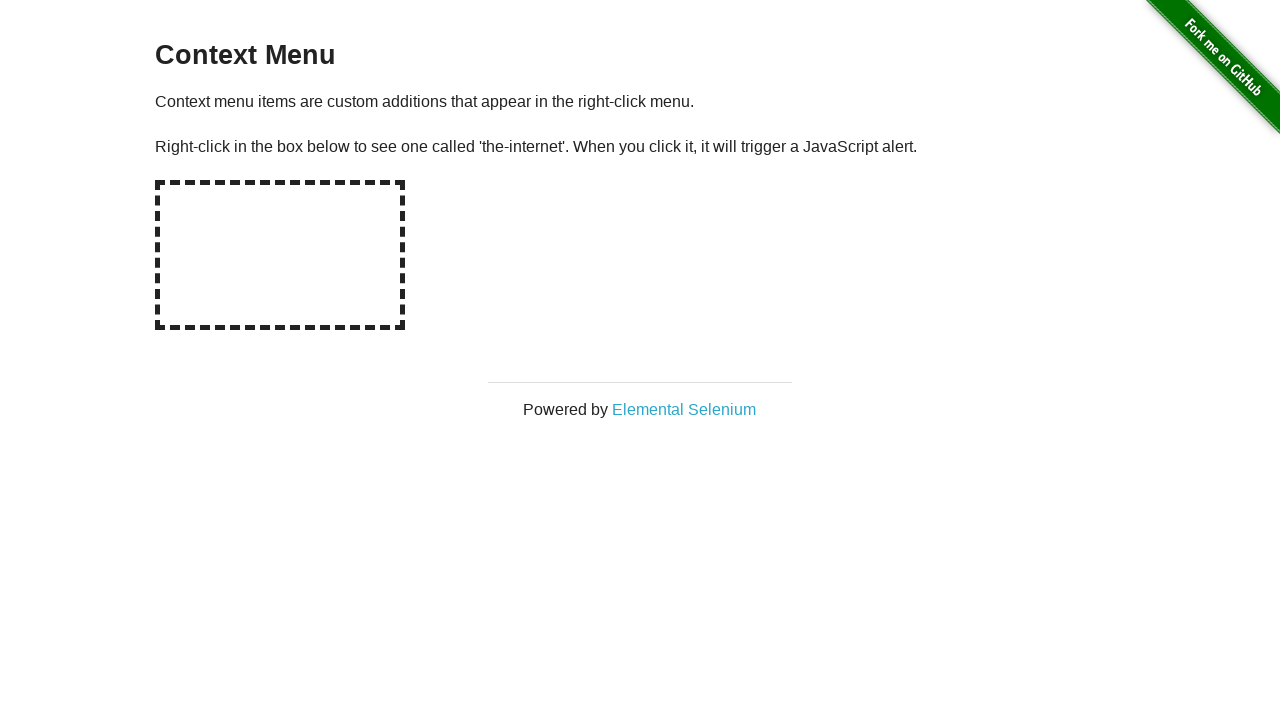

Clicked on 'Elemental Selenium' link to open new tab at (684, 409) on text=Elemental Selenium
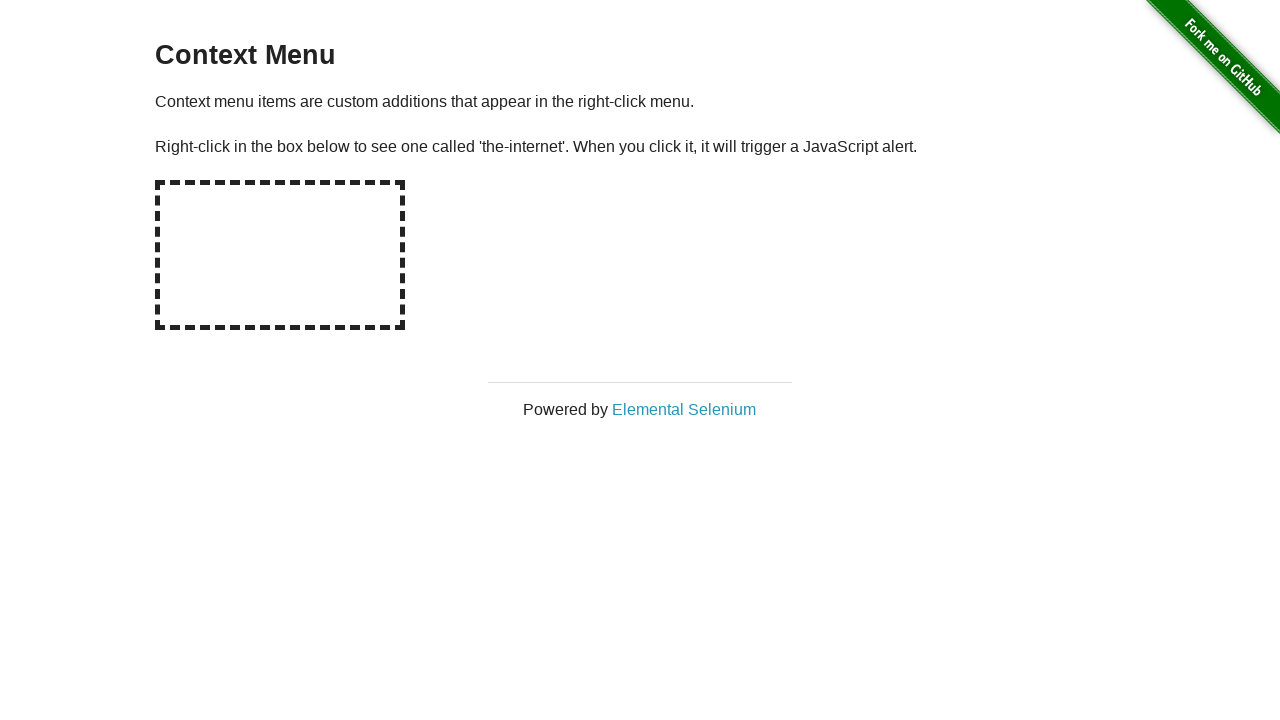

Switched to new tab and waited for page to load
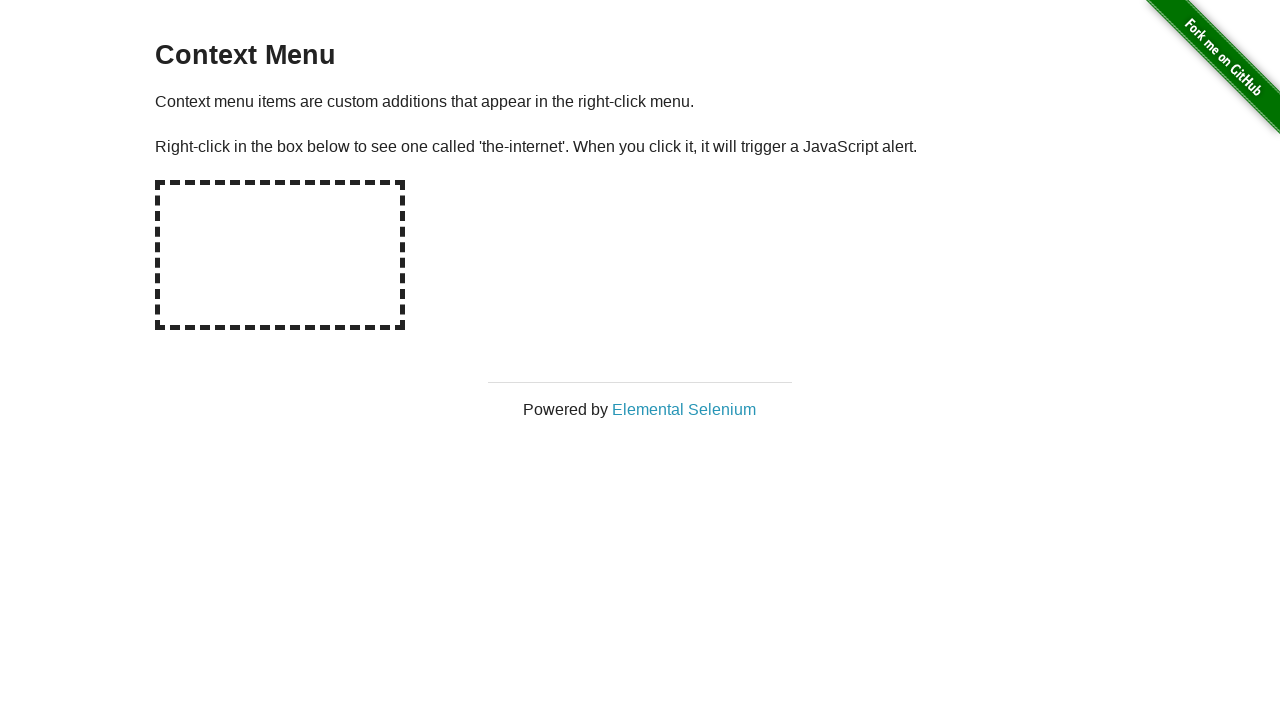

Retrieved h1 text from new page
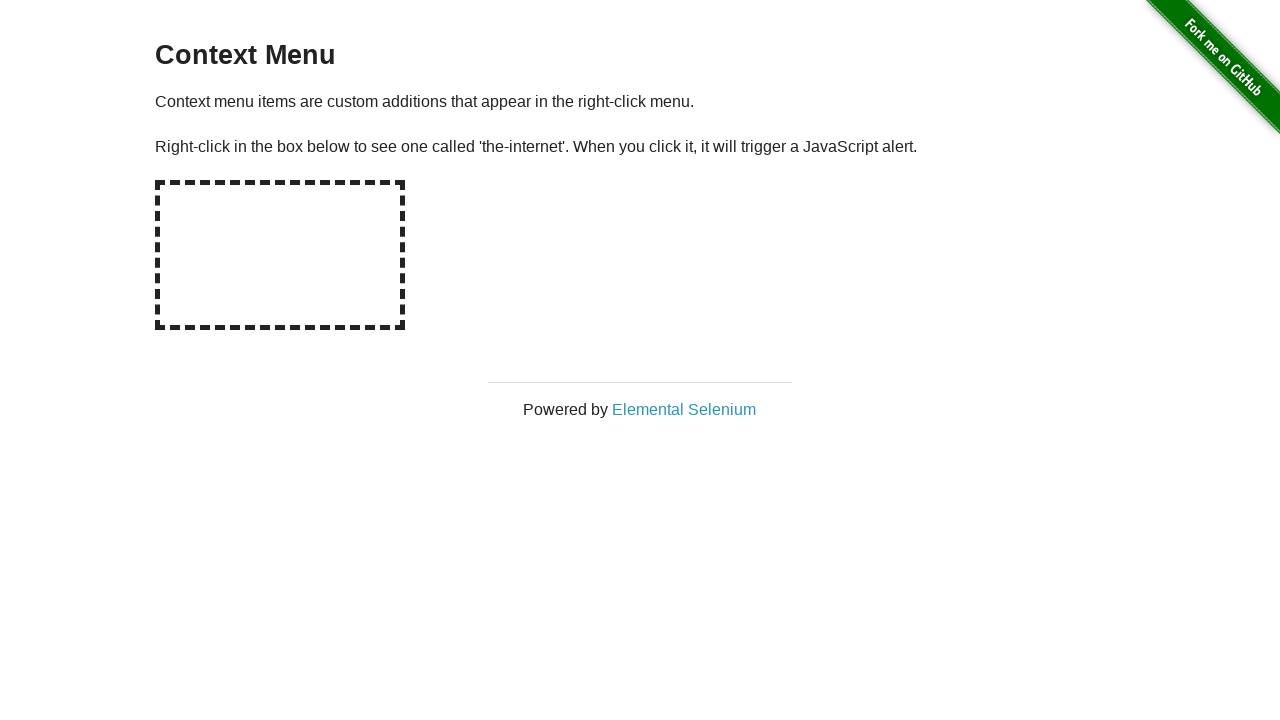

Verified h1 contains 'Elemental Selenium': 'Elemental Selenium'
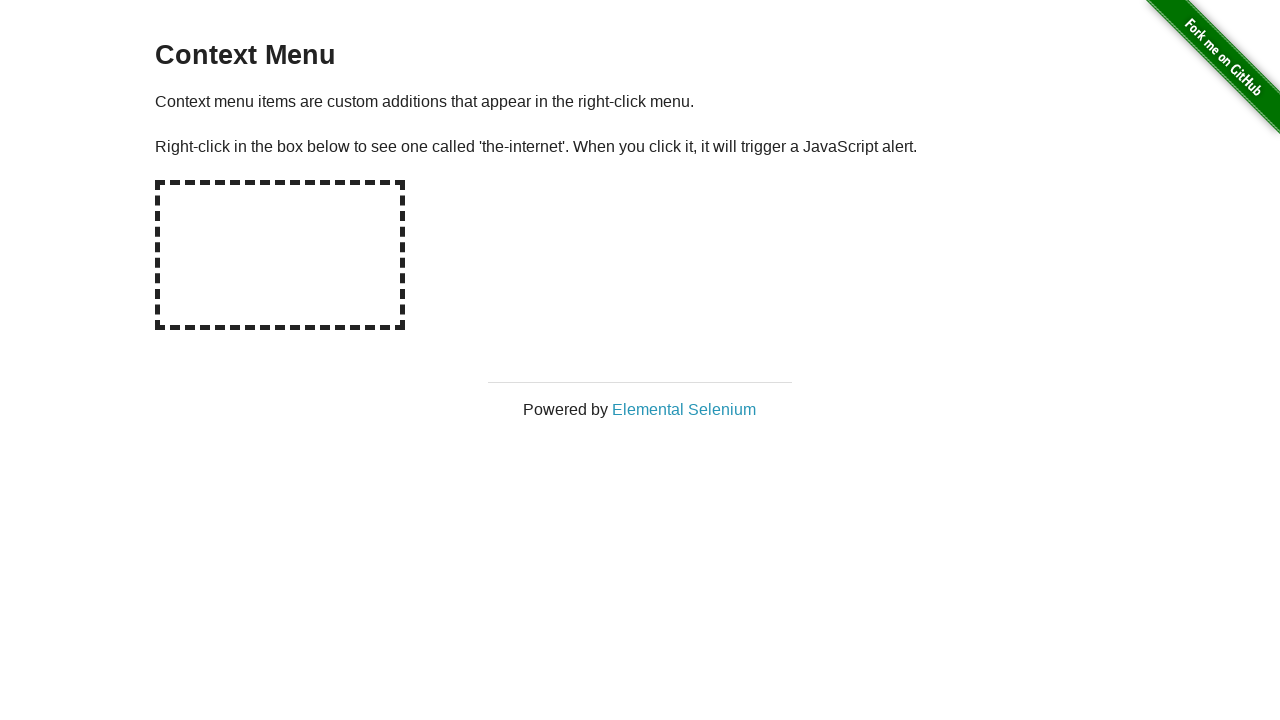

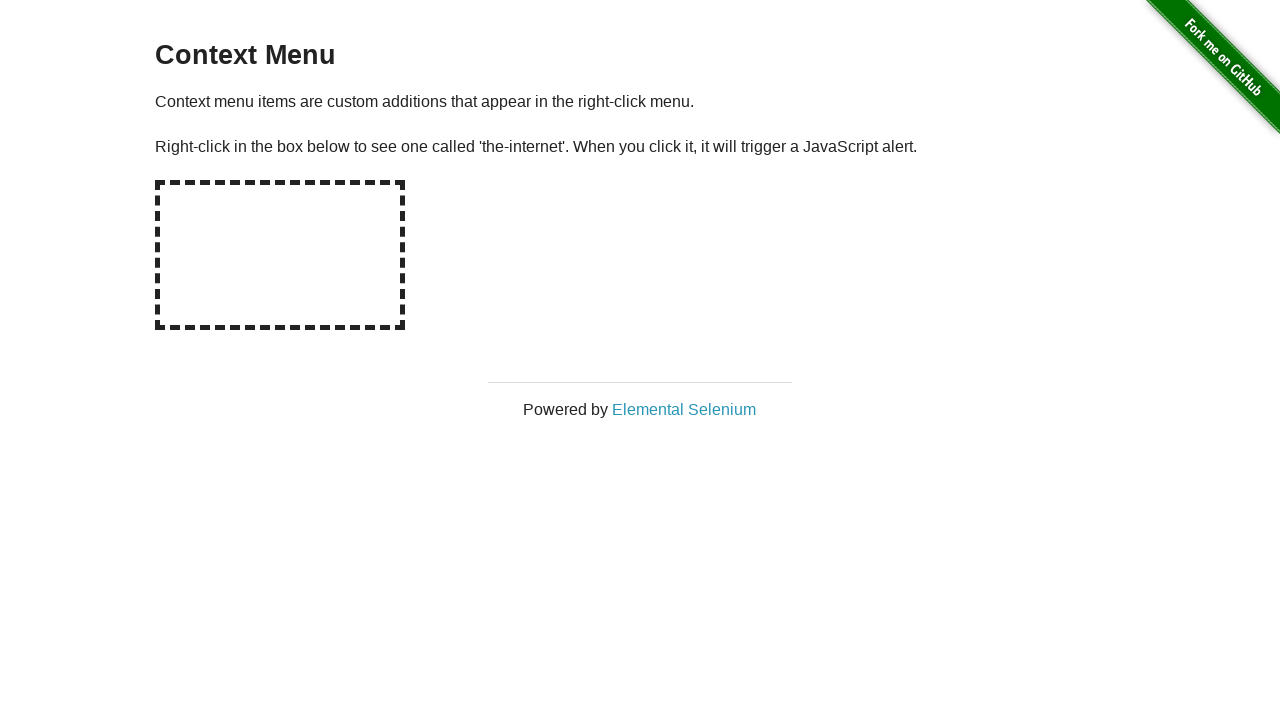